Tests confirmation dialog by triggering it and dismissing

Starting URL: https://testautomationpractice.blogspot.com/

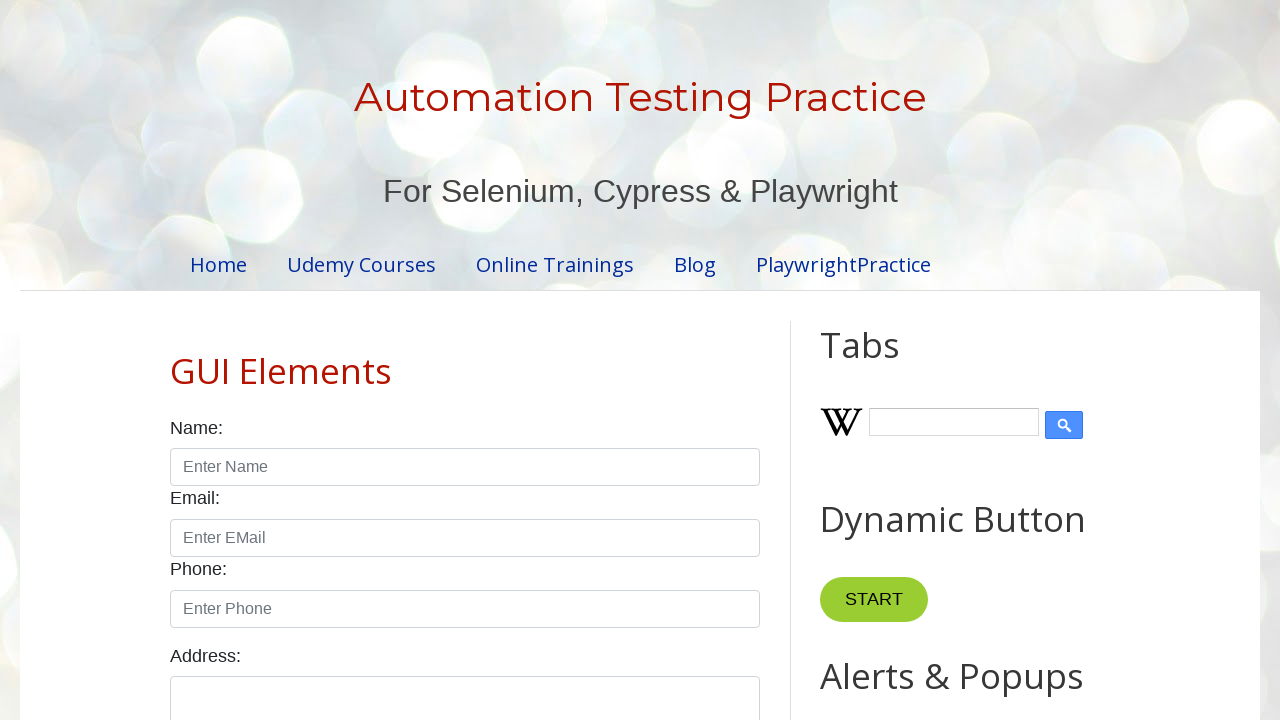

Set up dialog handler to dismiss confirmation alerts
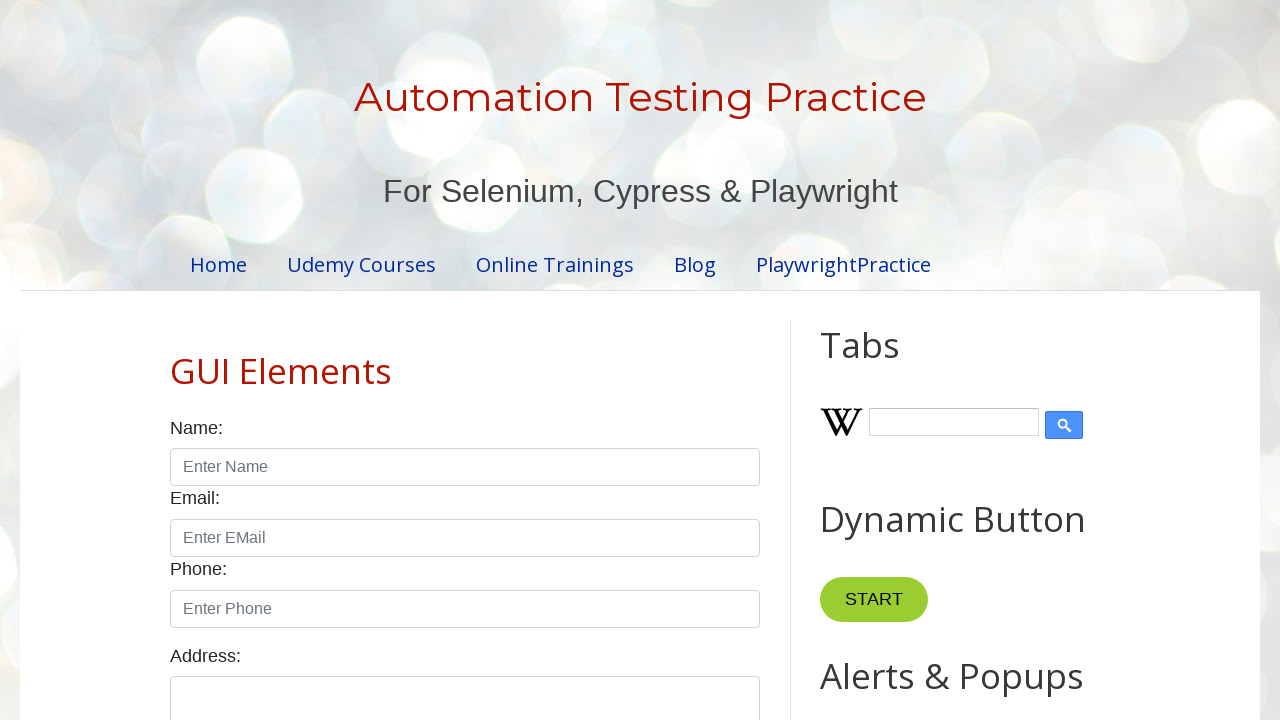

Clicked confirm button to trigger confirmation dialog at (912, 360) on #confirmBtn
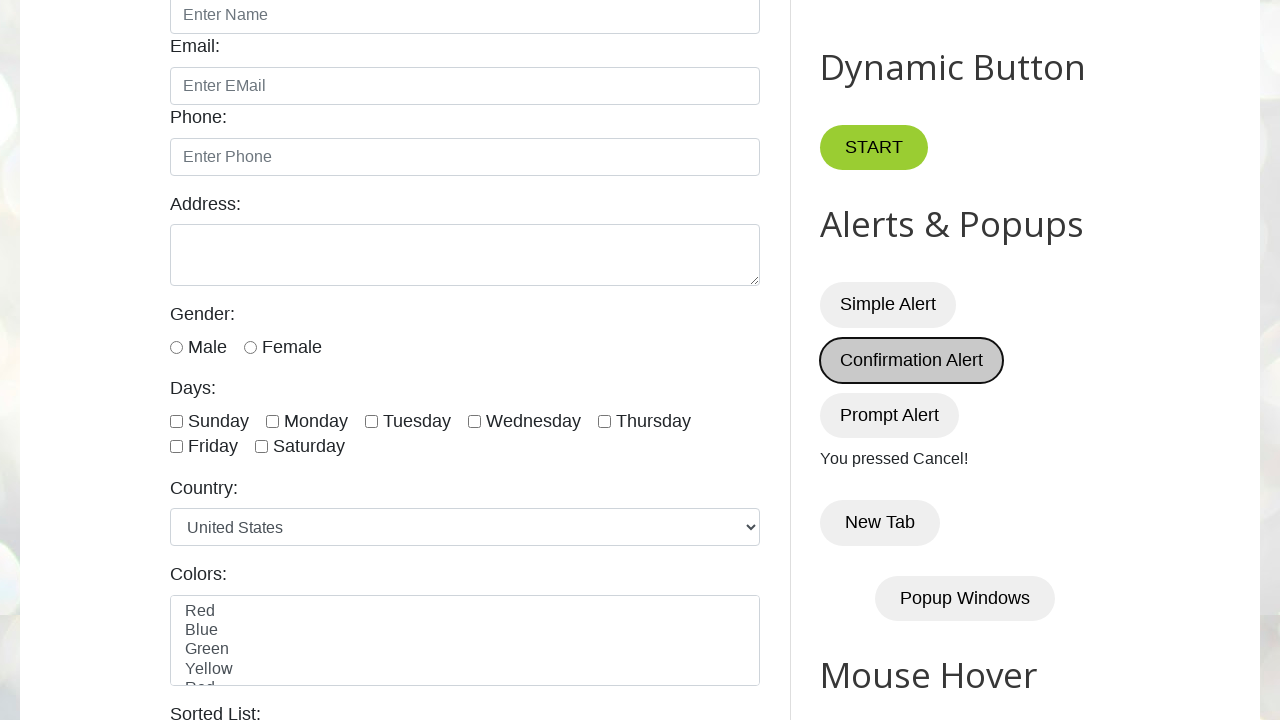

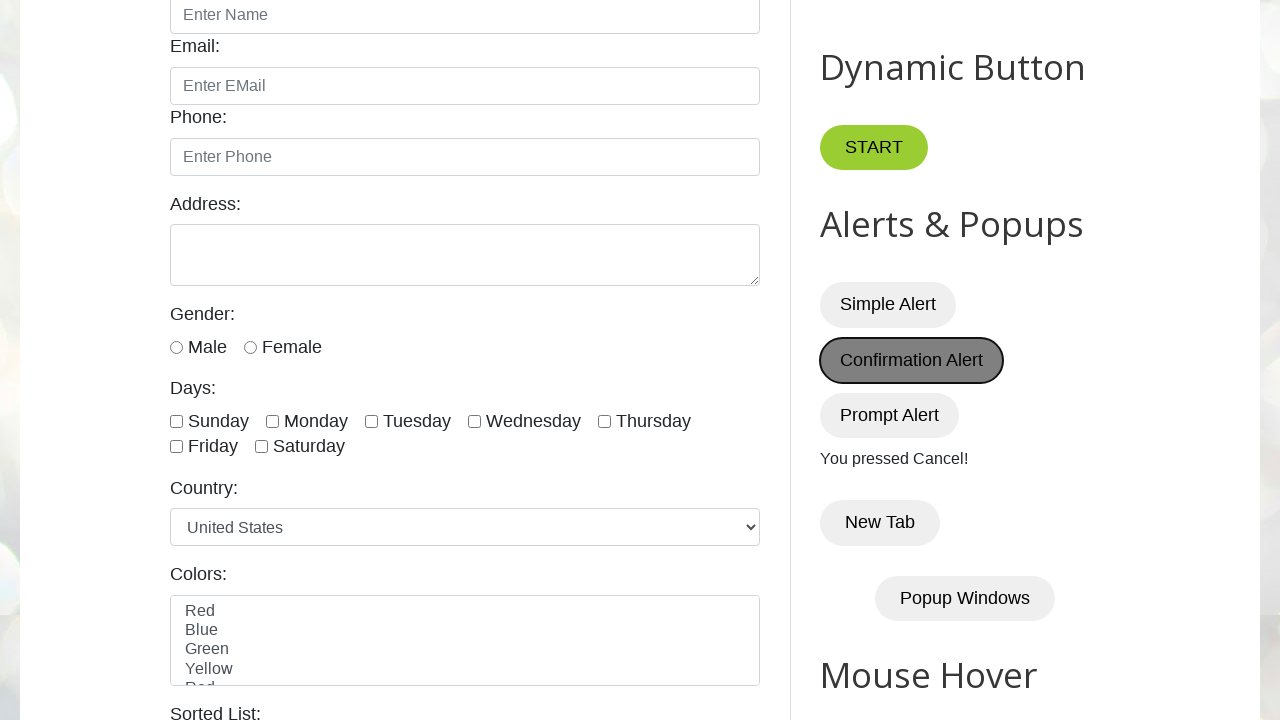